Tests that all images on the page have valid src attributes and load successfully.

Starting URL: https://ntig-uppsala.github.io/Frisor-Saxe/index.html

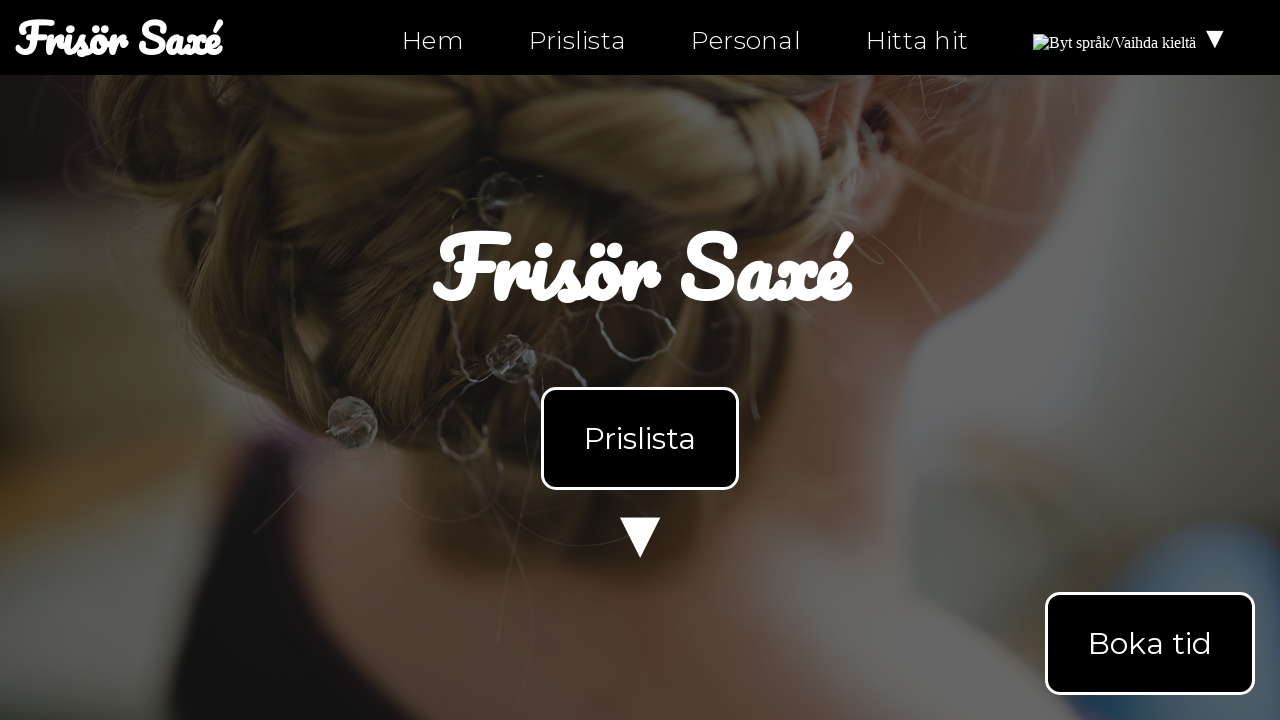

Waited for images to load on index.html
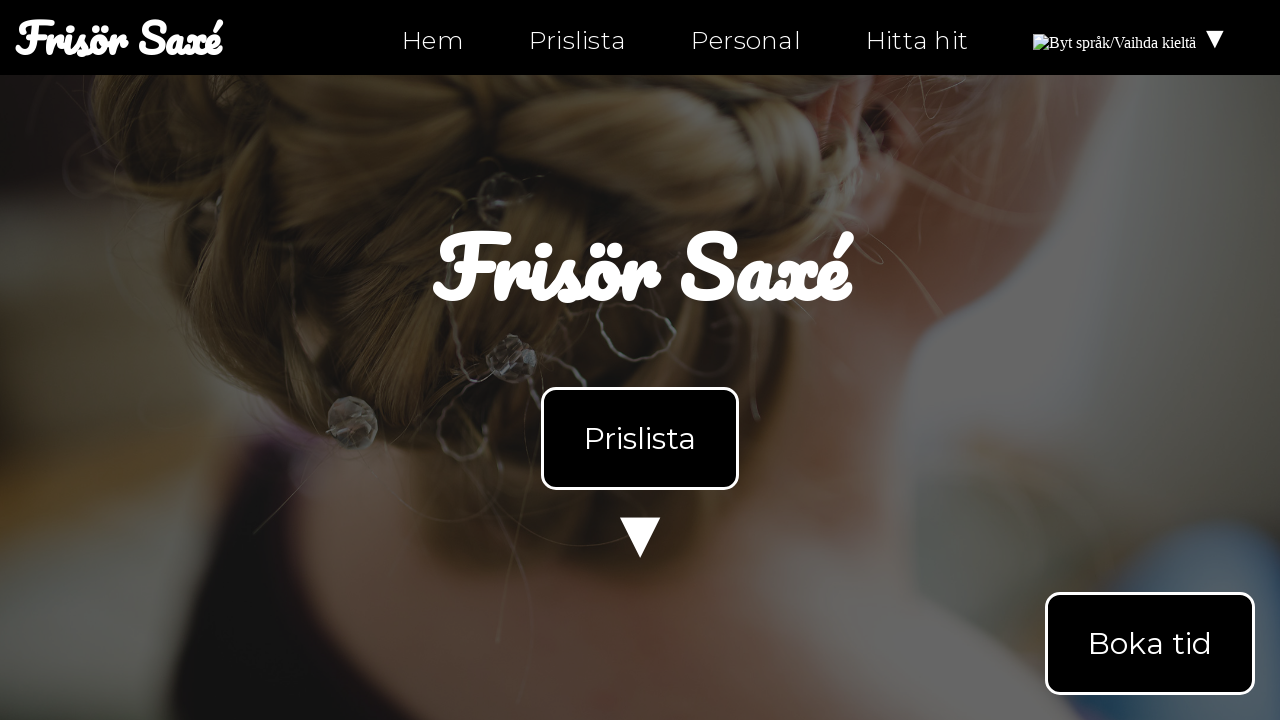

Retrieved all image elements from index.html
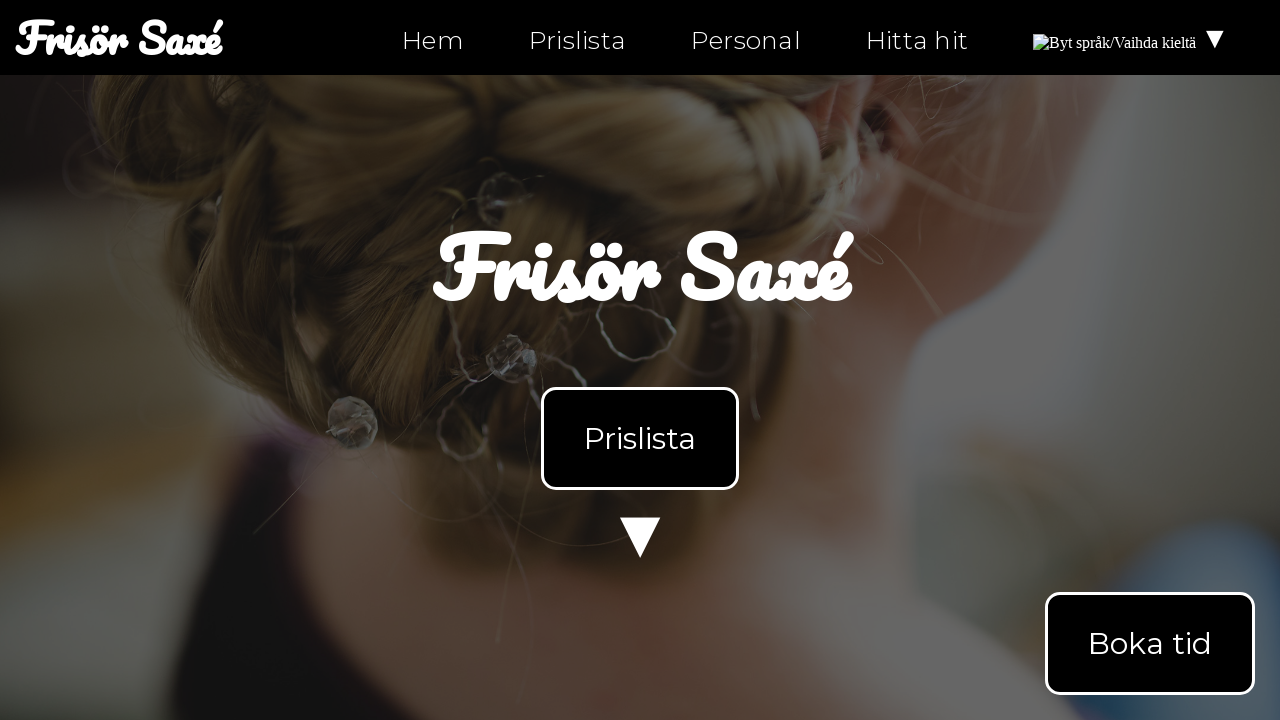

Retrieved src attribute from image: https://upload.wikimedia.org/wikipedia/commons/4/4c/Flag_of_Sweden.svg
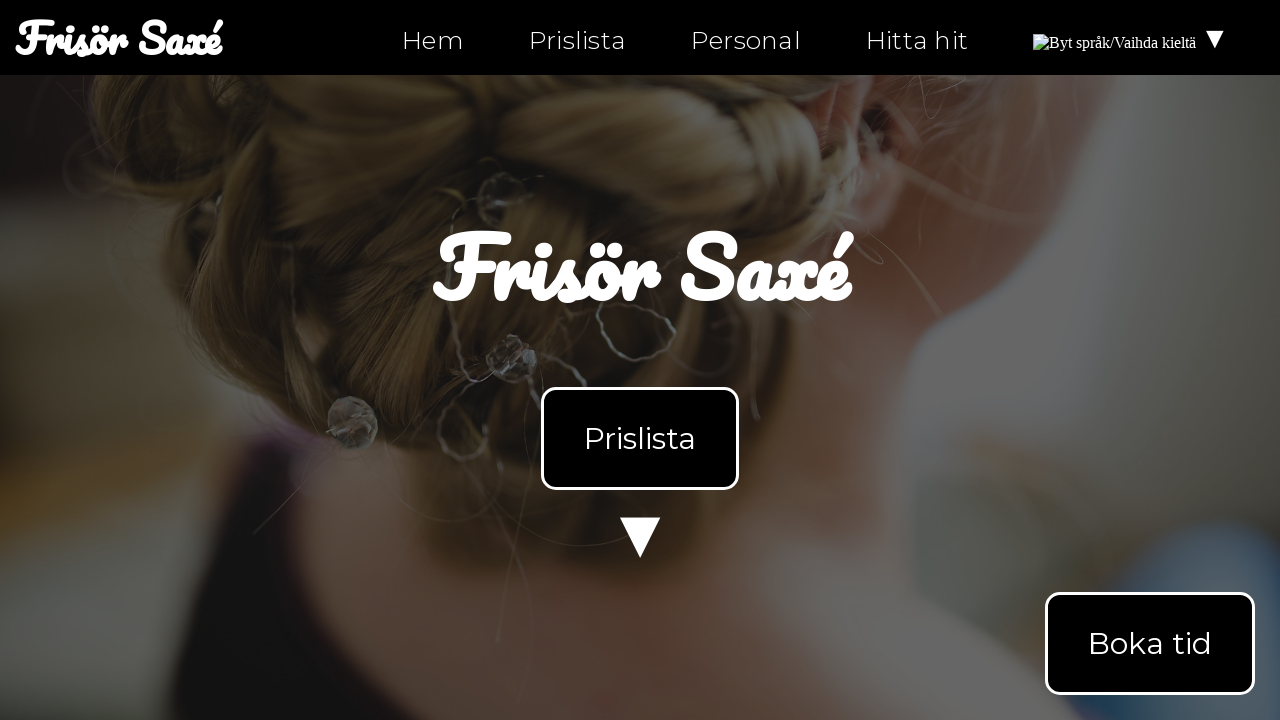

Verified image has valid src attribute: https://upload.wikimedia.org/wikipedia/commons/4/4c/Flag_of_Sweden.svg
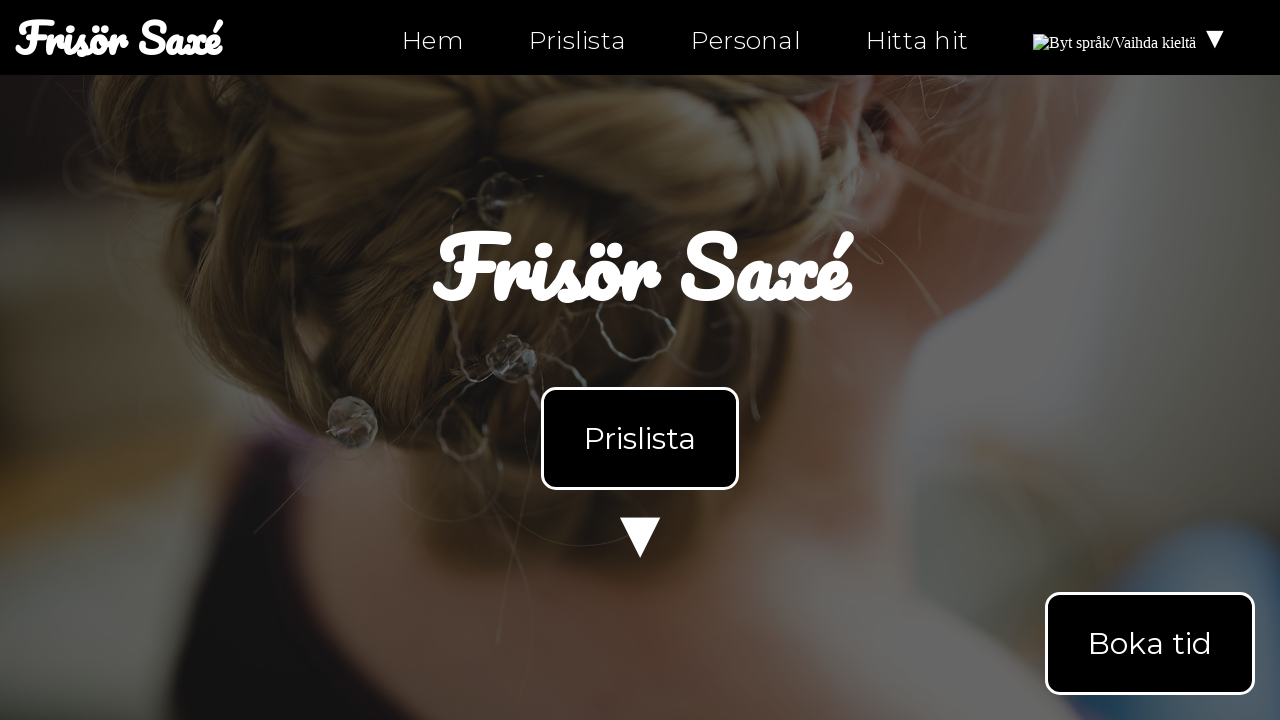

Retrieved src attribute from image: https://upload.wikimedia.org/wikipedia/commons/4/4c/Flag_of_Sweden.svg
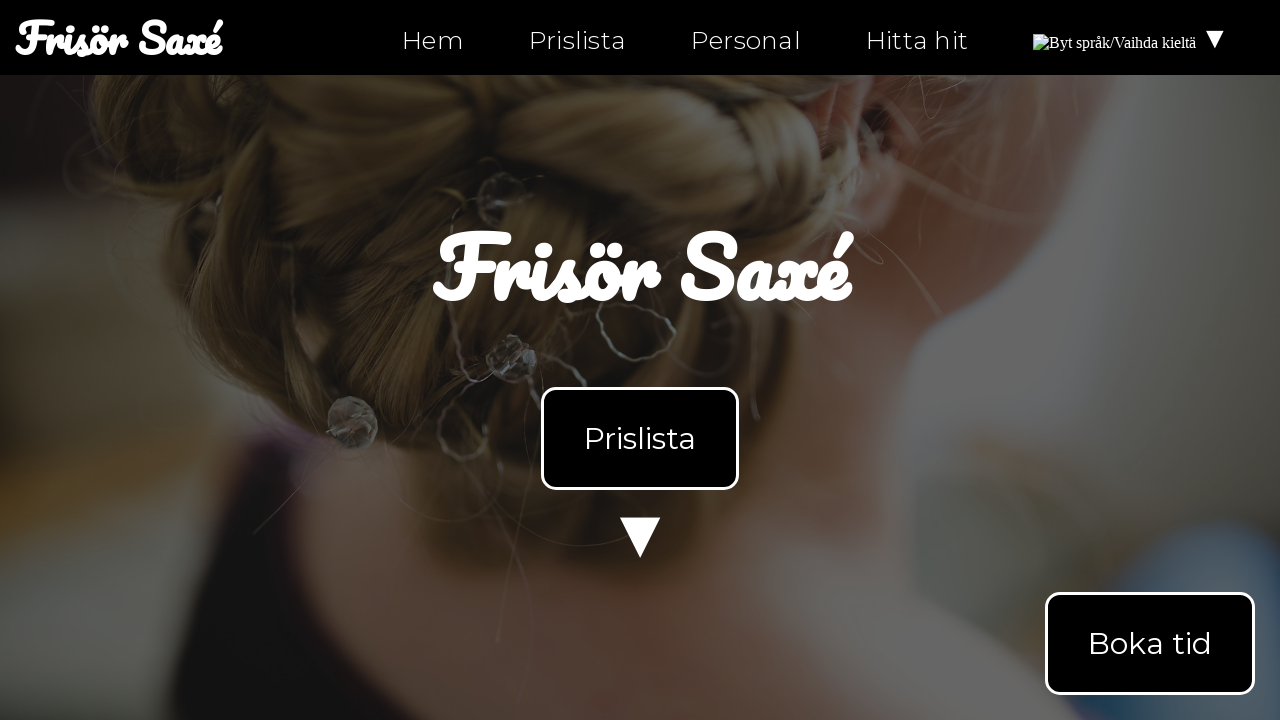

Verified image has valid src attribute: https://upload.wikimedia.org/wikipedia/commons/4/4c/Flag_of_Sweden.svg
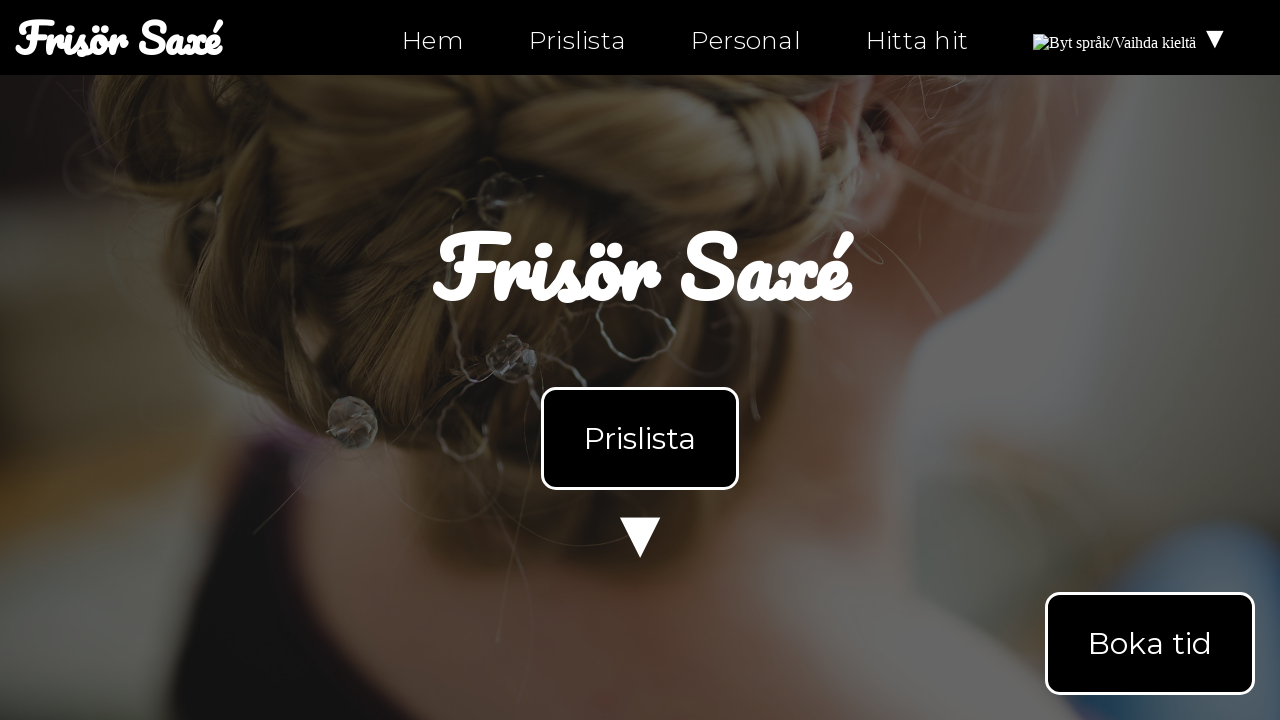

Retrieved src attribute from image: https://upload.wikimedia.org/wikipedia/commons/b/bc/Flag_of_Finland.svg
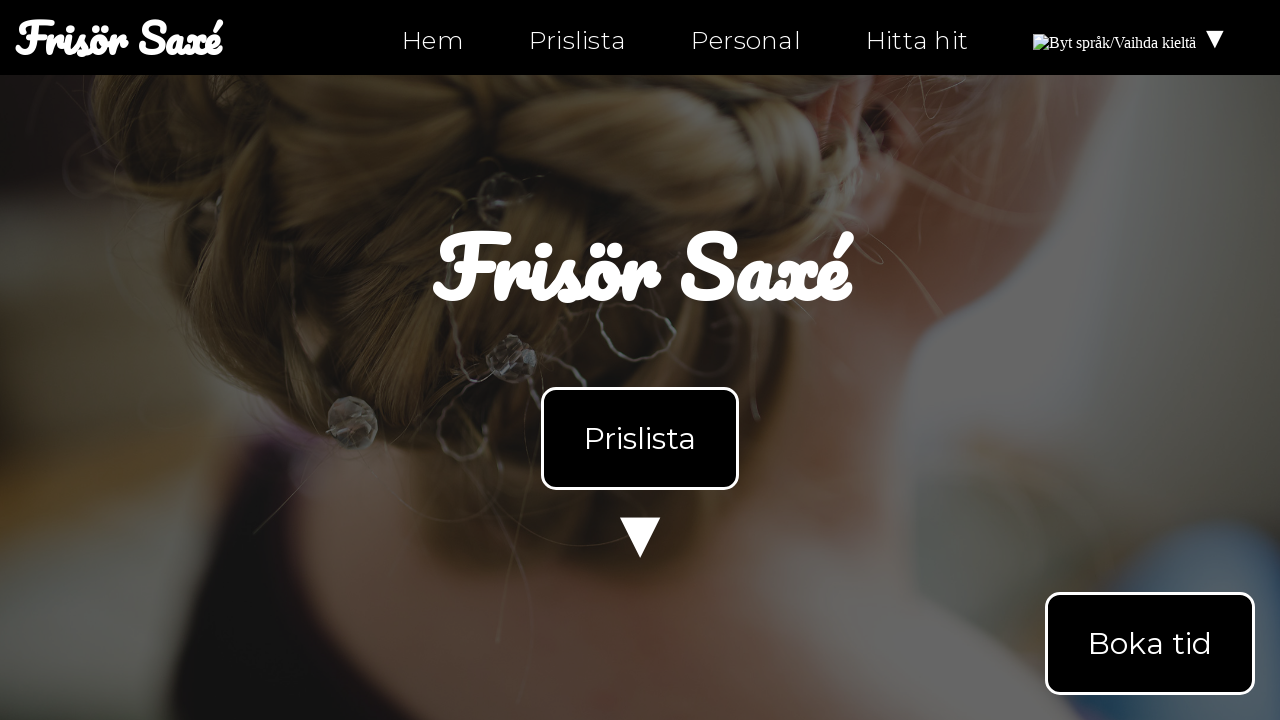

Verified image has valid src attribute: https://upload.wikimedia.org/wikipedia/commons/b/bc/Flag_of_Finland.svg
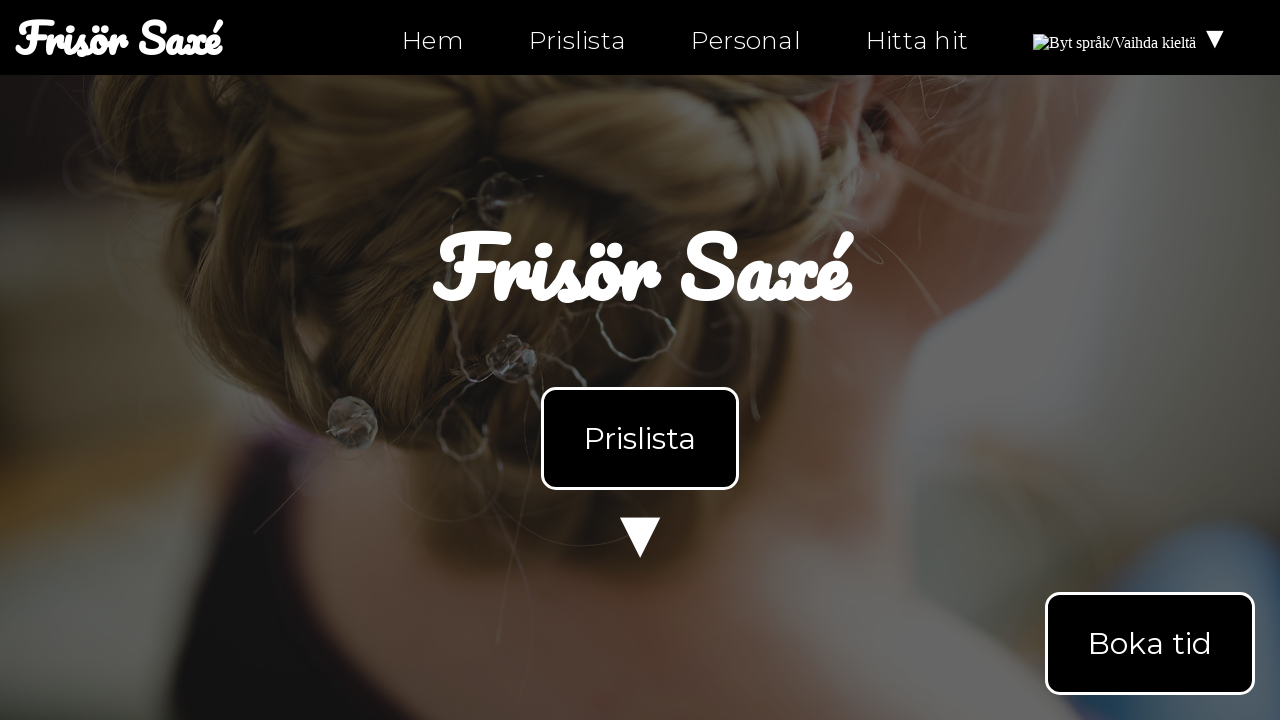

Retrieved src attribute from image: assets/images/bild2.jpg
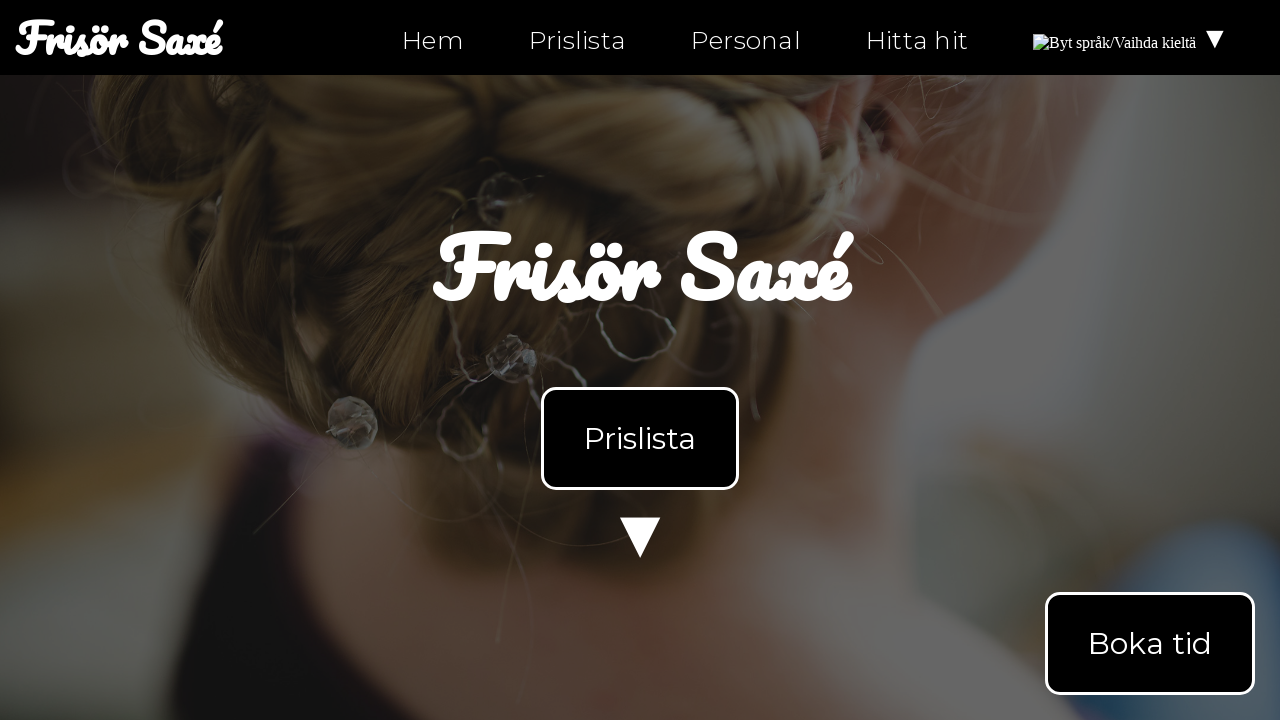

Verified image has valid src attribute: assets/images/bild2.jpg
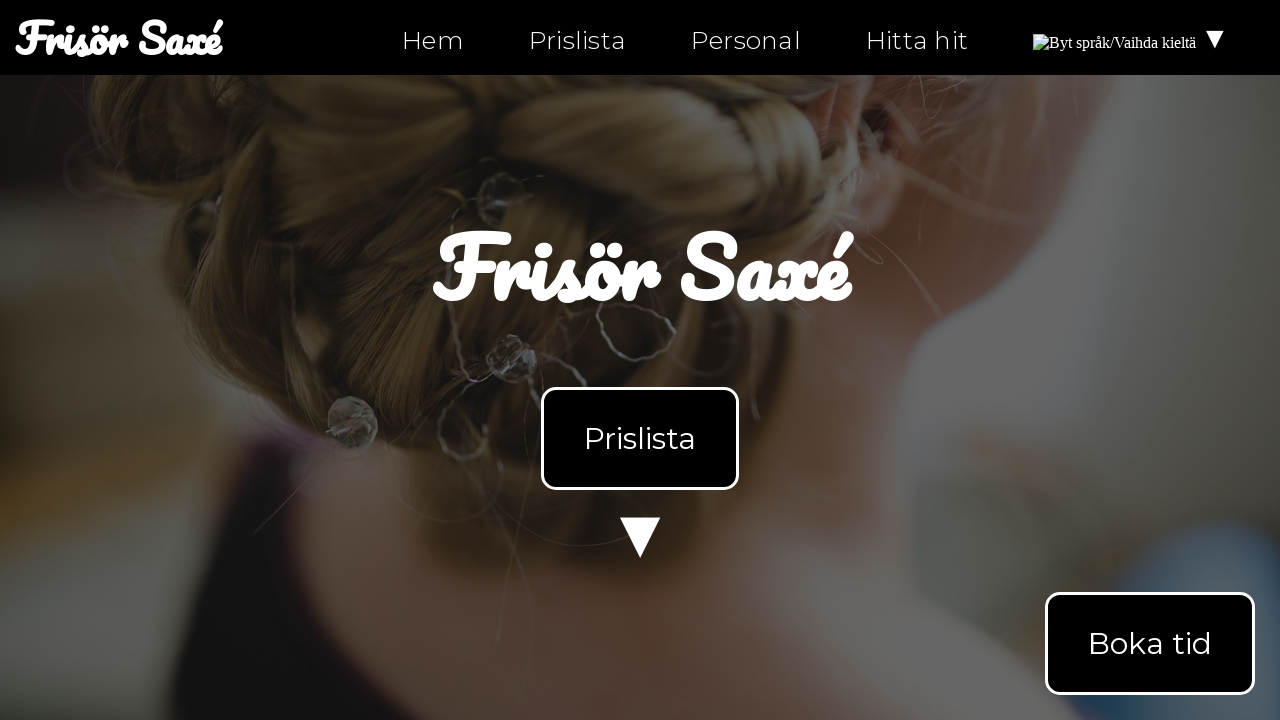

Navigated to personal.html
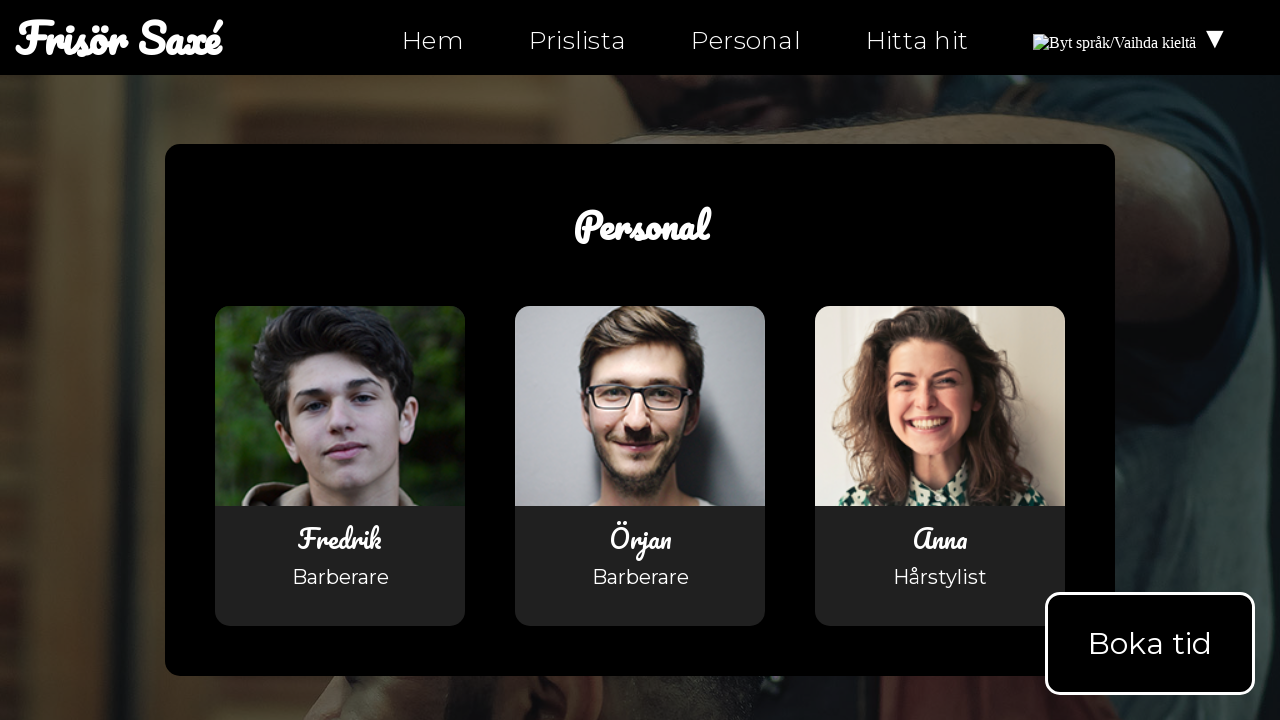

Waited for images to load on personal.html
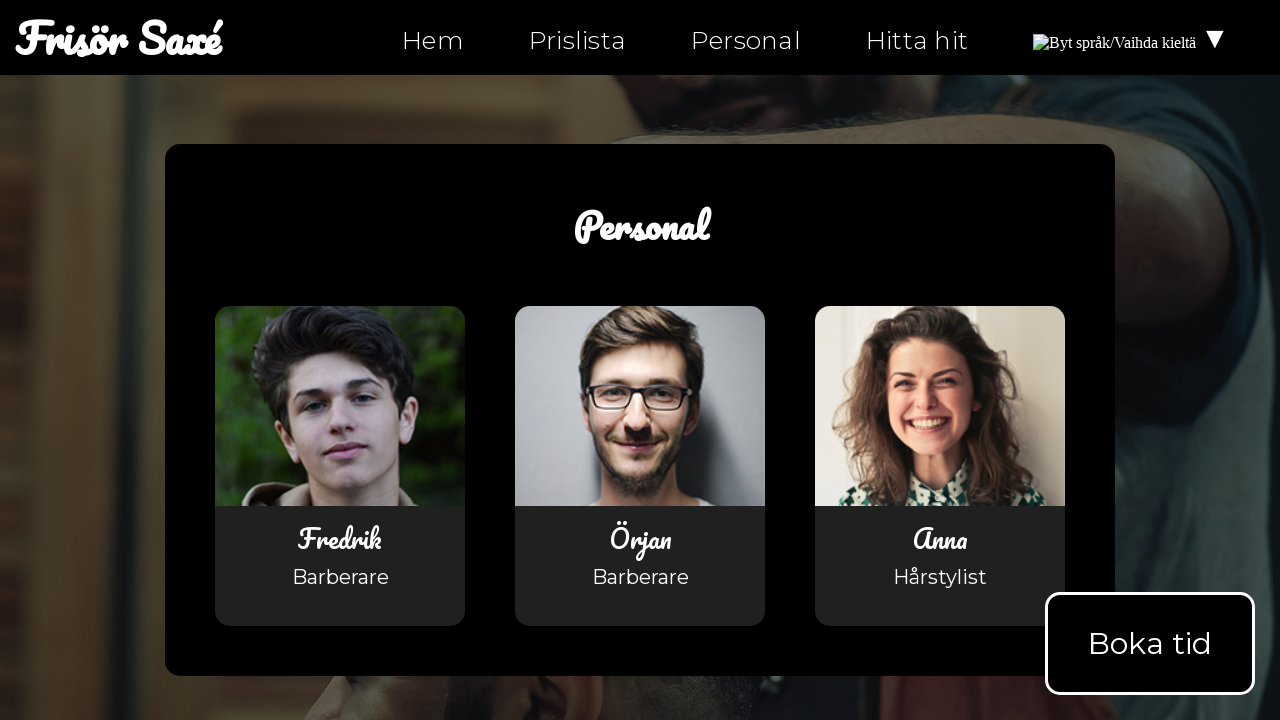

Retrieved all image elements from personal.html
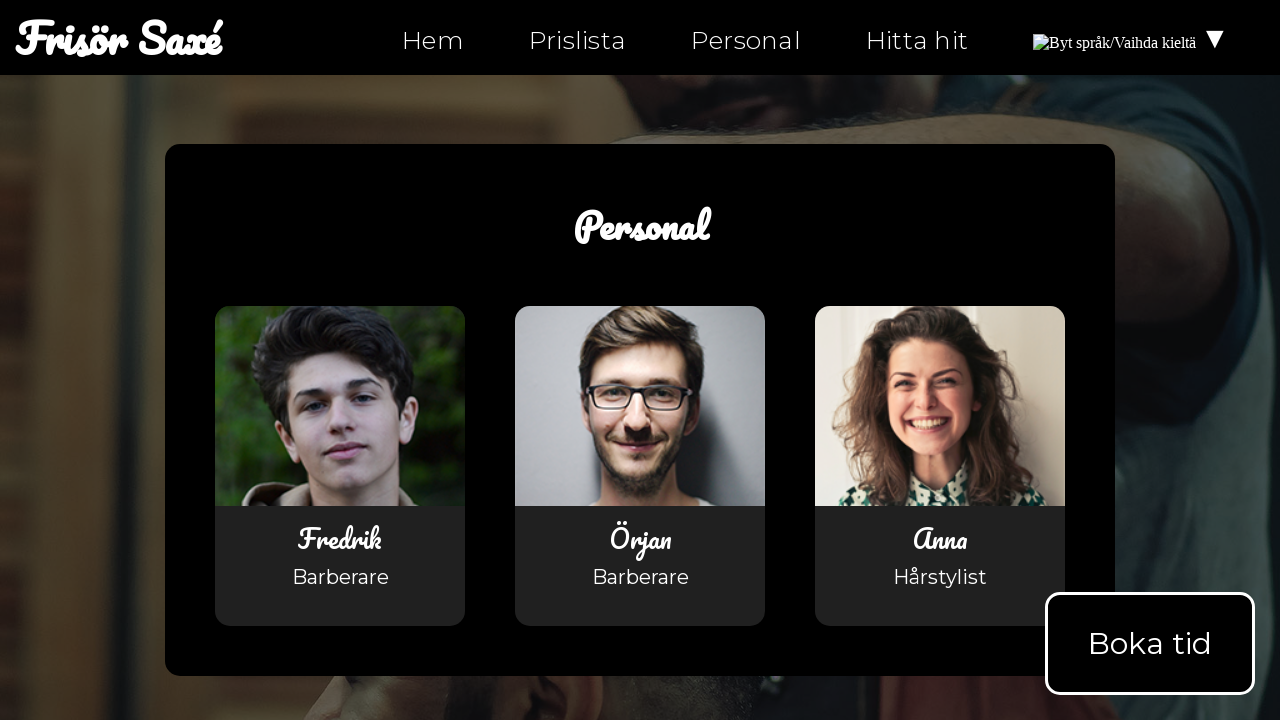

Retrieved src attribute from image: https://upload.wikimedia.org/wikipedia/commons/4/4c/Flag_of_Sweden.svg
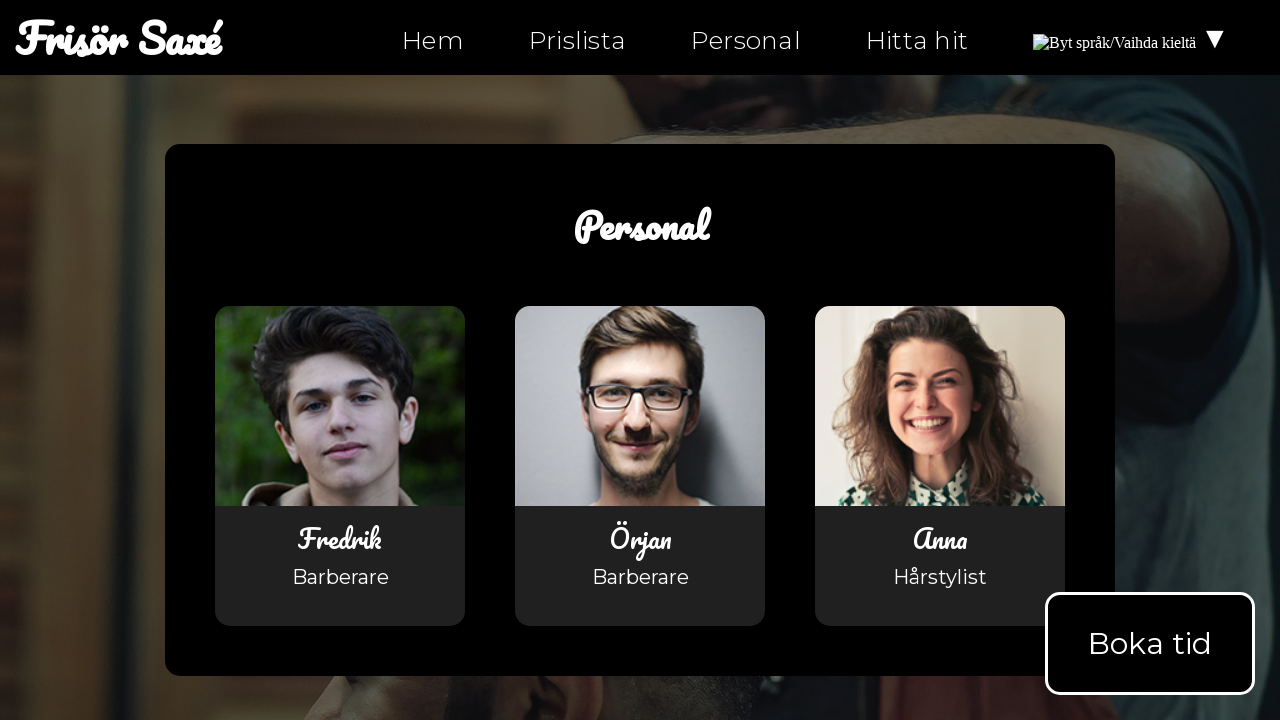

Verified image has valid src attribute: https://upload.wikimedia.org/wikipedia/commons/4/4c/Flag_of_Sweden.svg
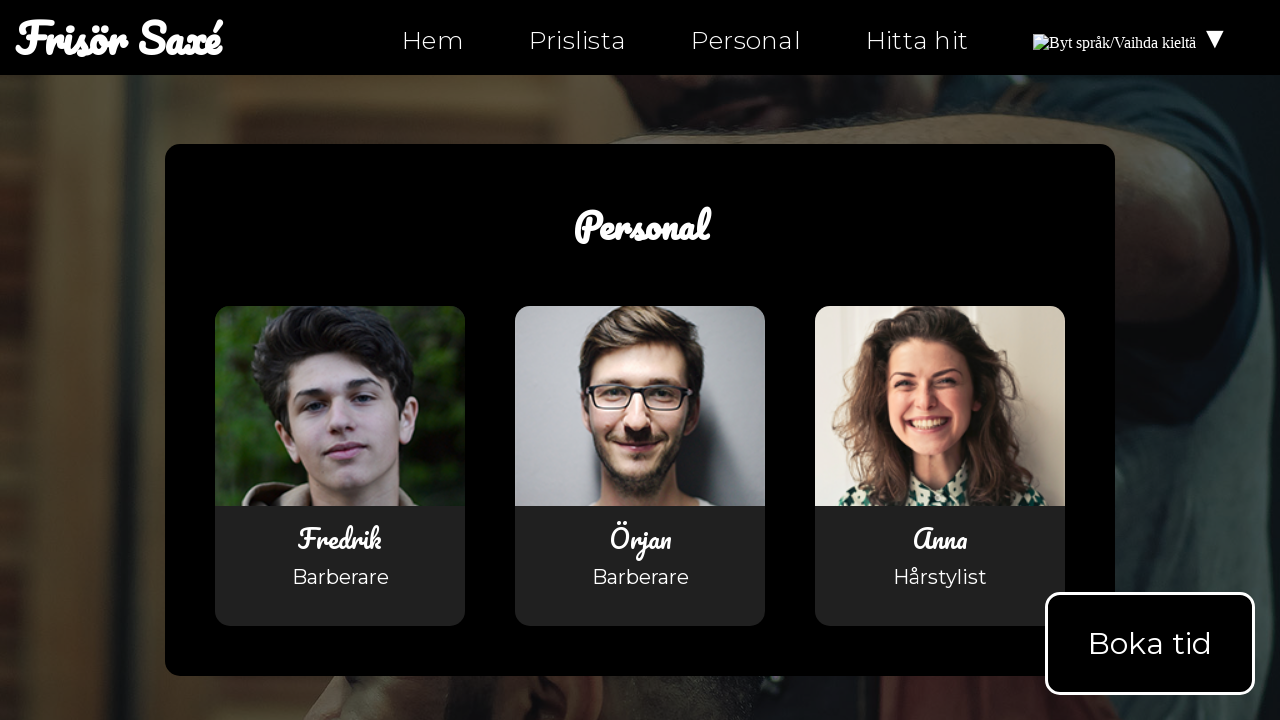

Retrieved src attribute from image: https://upload.wikimedia.org/wikipedia/commons/4/4c/Flag_of_Sweden.svg
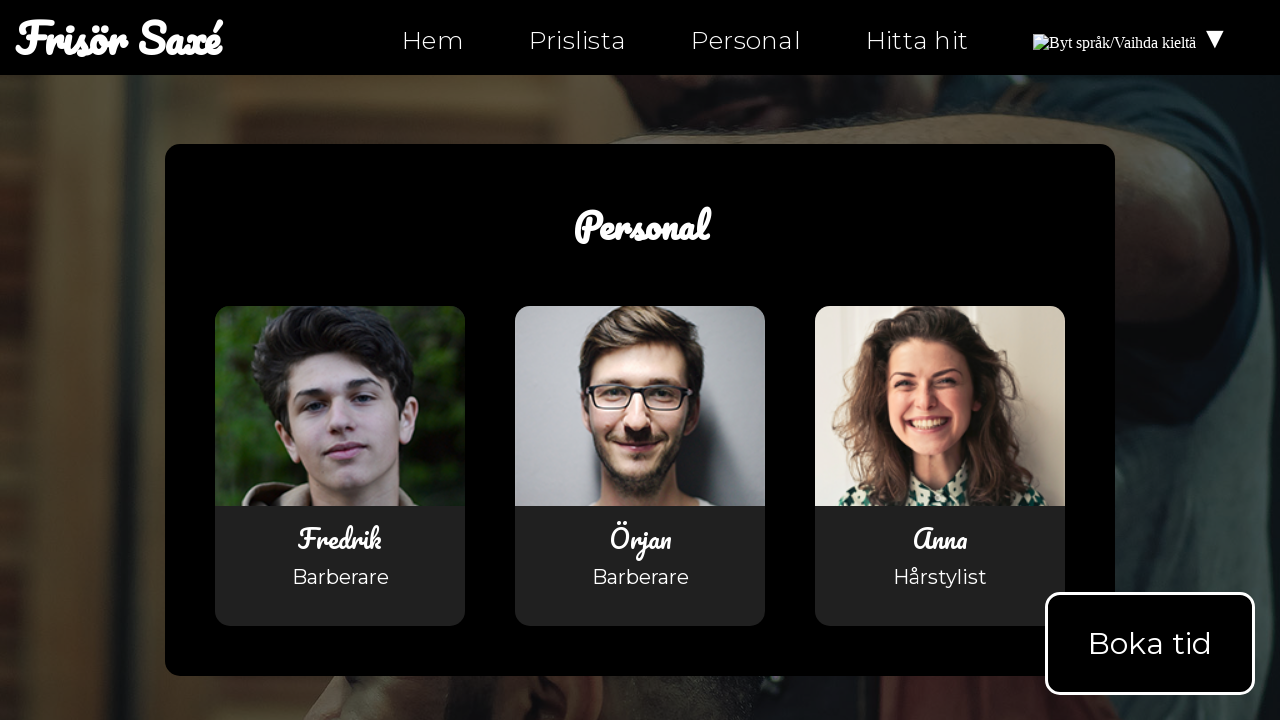

Verified image has valid src attribute: https://upload.wikimedia.org/wikipedia/commons/4/4c/Flag_of_Sweden.svg
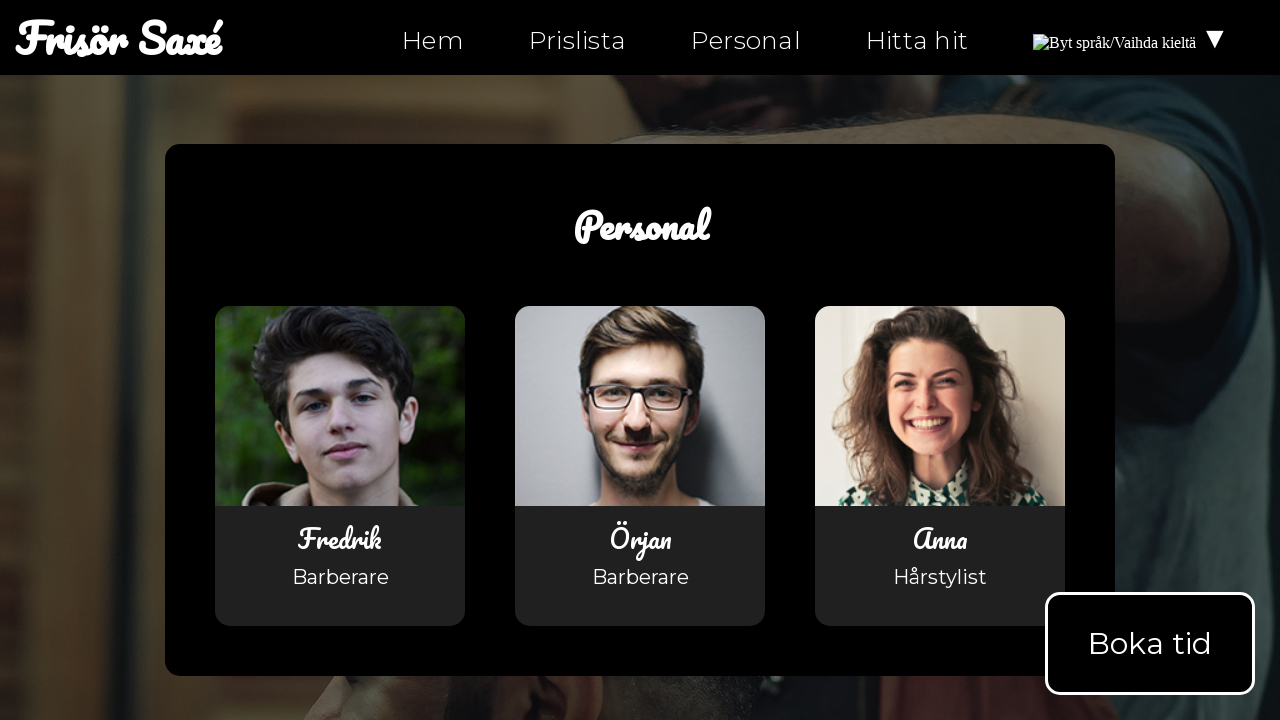

Retrieved src attribute from image: https://upload.wikimedia.org/wikipedia/commons/b/bc/Flag_of_Finland.svg
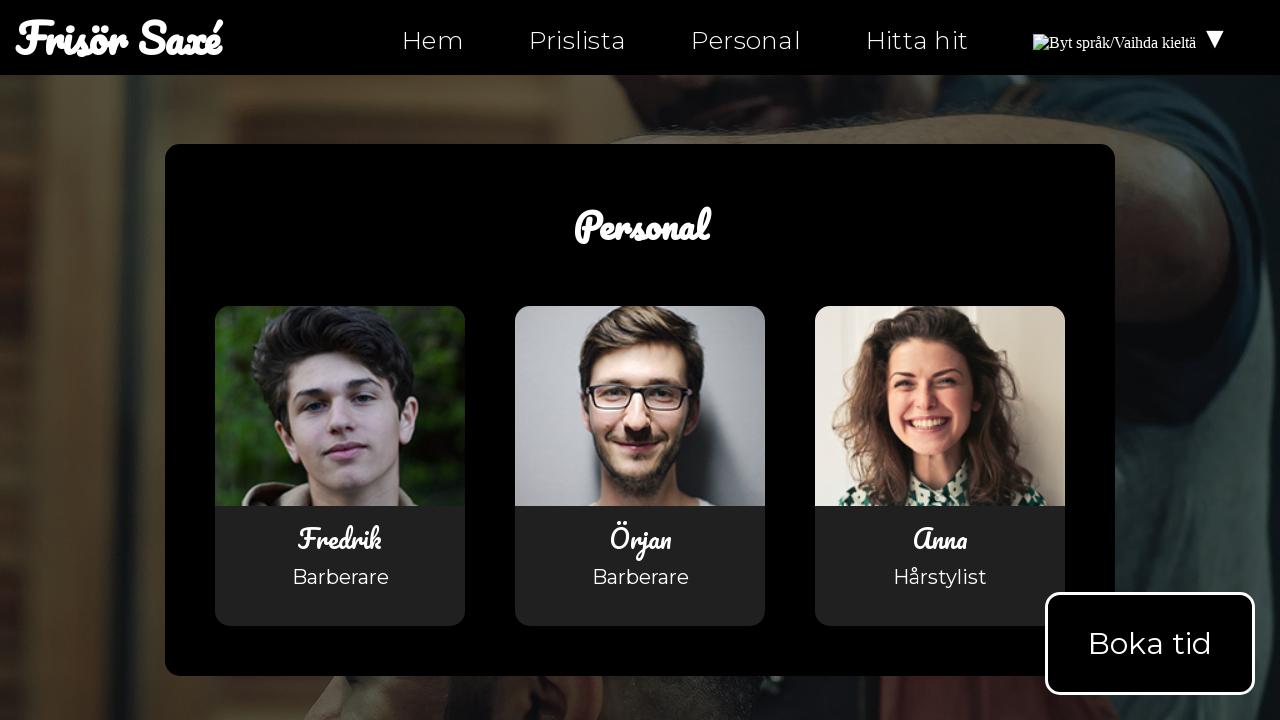

Verified image has valid src attribute: https://upload.wikimedia.org/wikipedia/commons/b/bc/Flag_of_Finland.svg
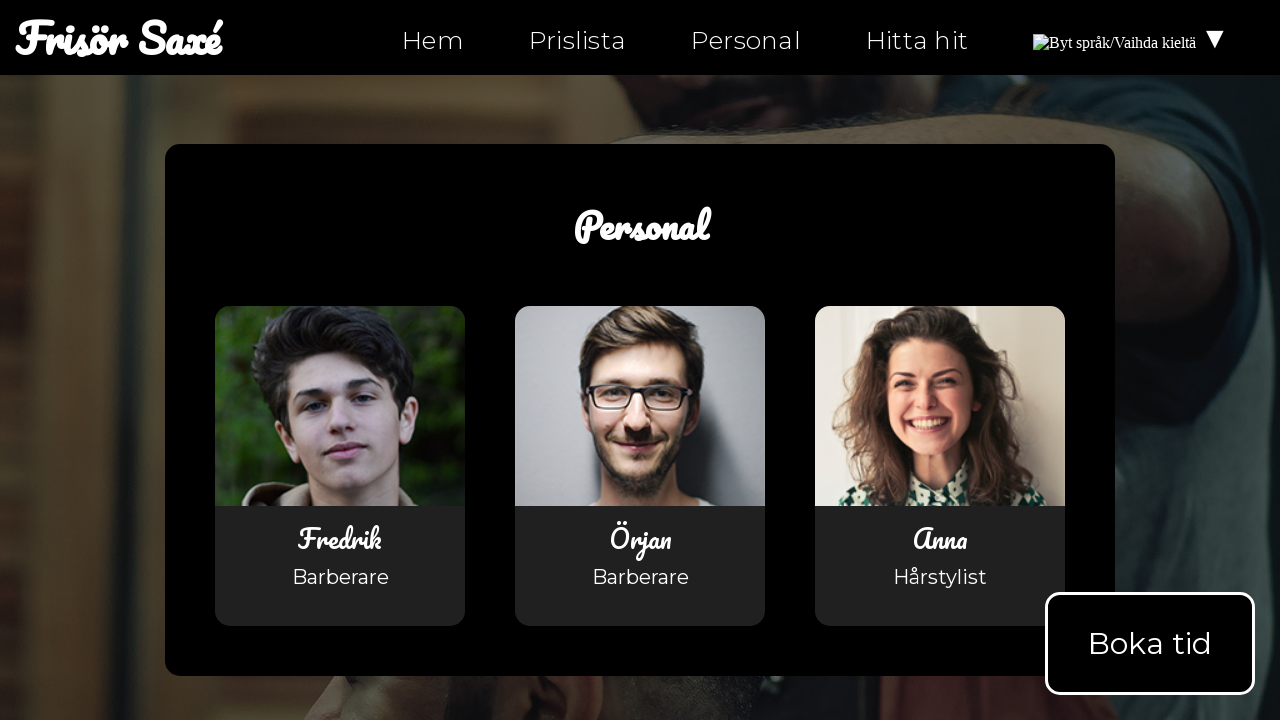

Retrieved src attribute from image: assets/images/bild3.jpg
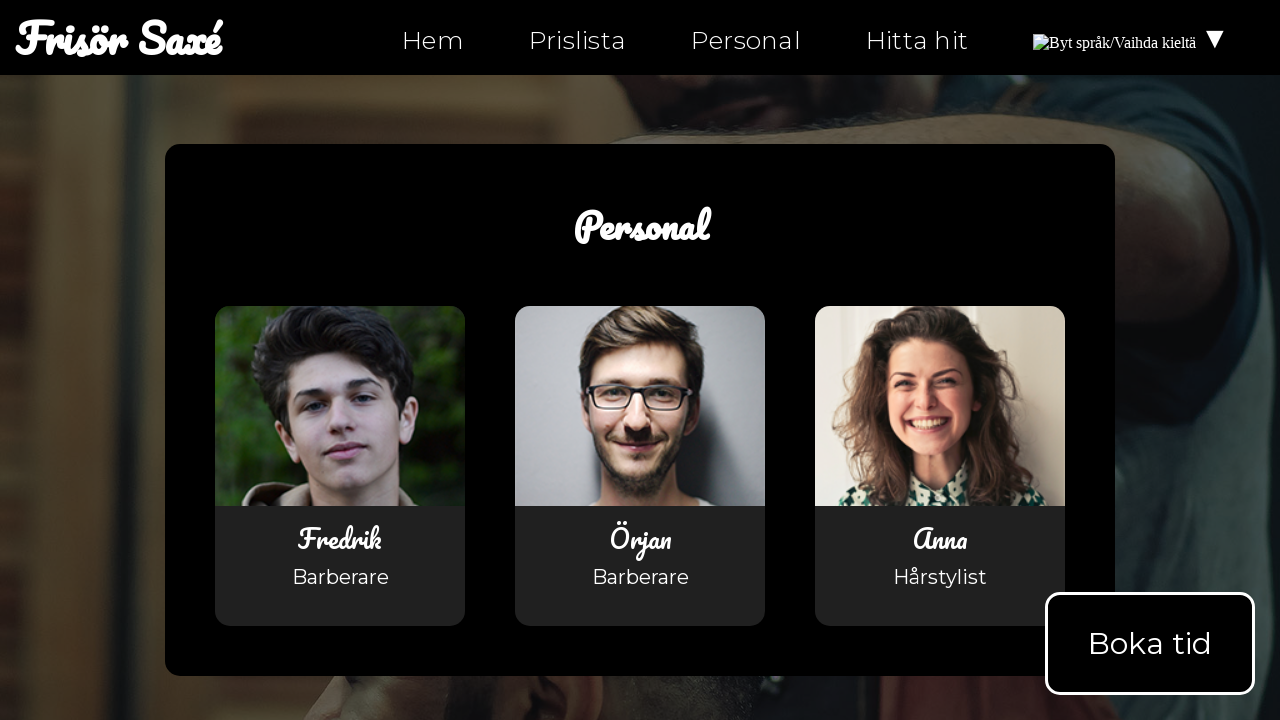

Verified image has valid src attribute: assets/images/bild3.jpg
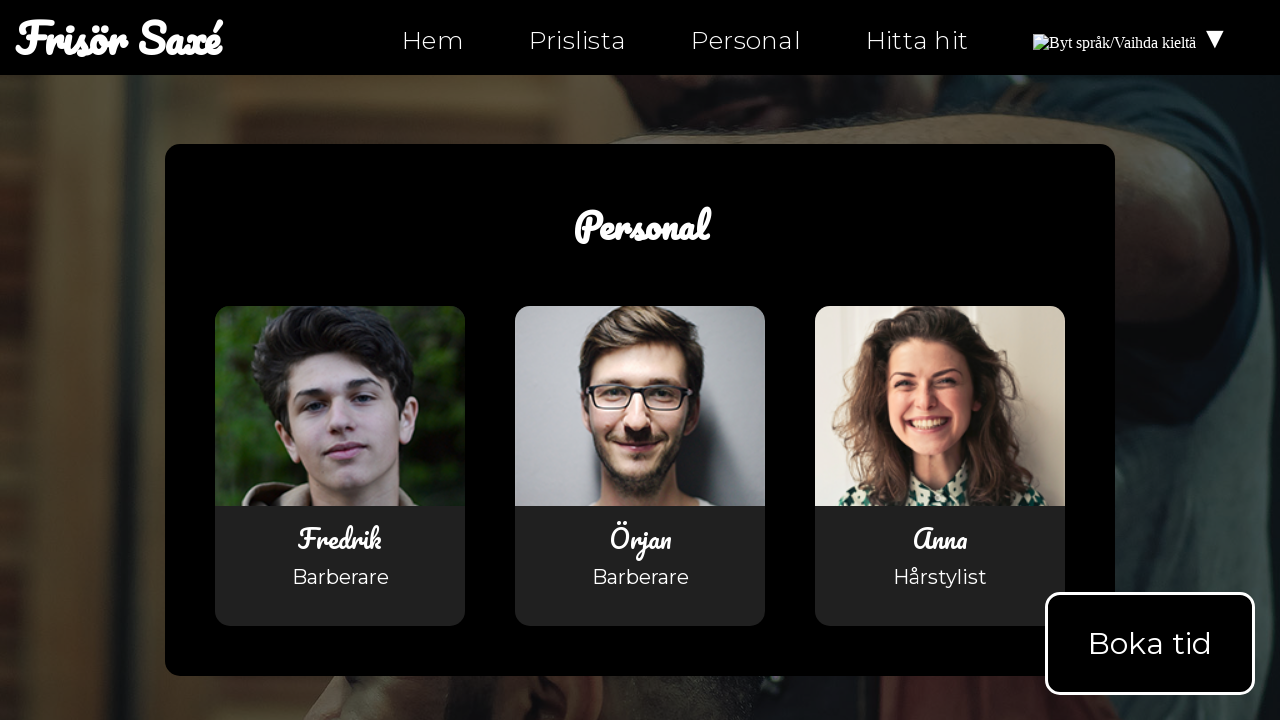

Retrieved src attribute from image: assets/images/fredrik_ortqvist.png
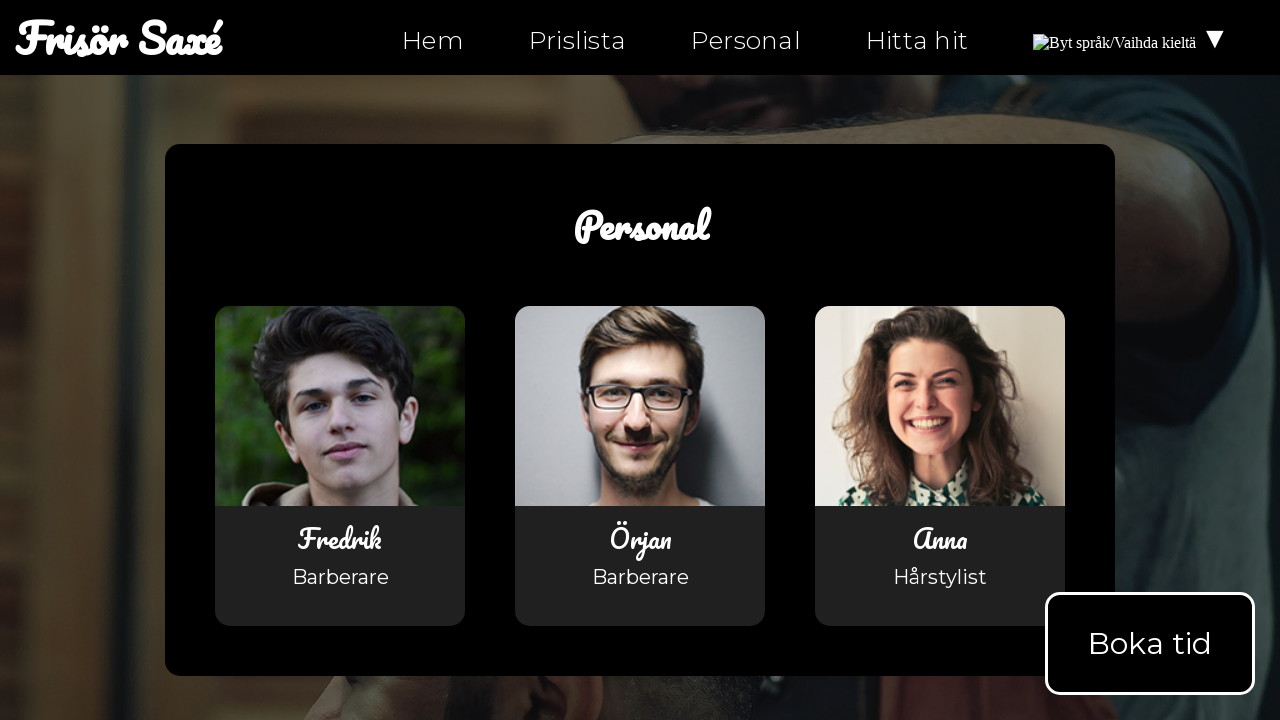

Verified image has valid src attribute: assets/images/fredrik_ortqvist.png
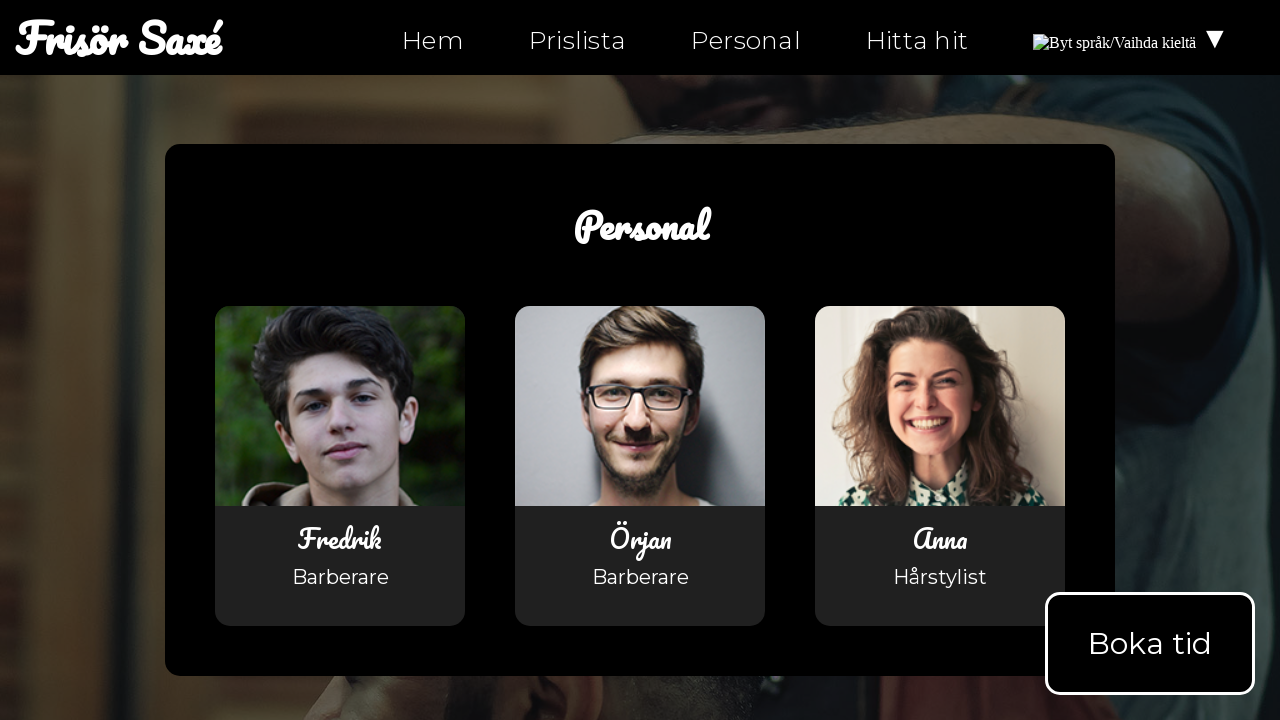

Retrieved src attribute from image: assets/images/orjan_johansson.png
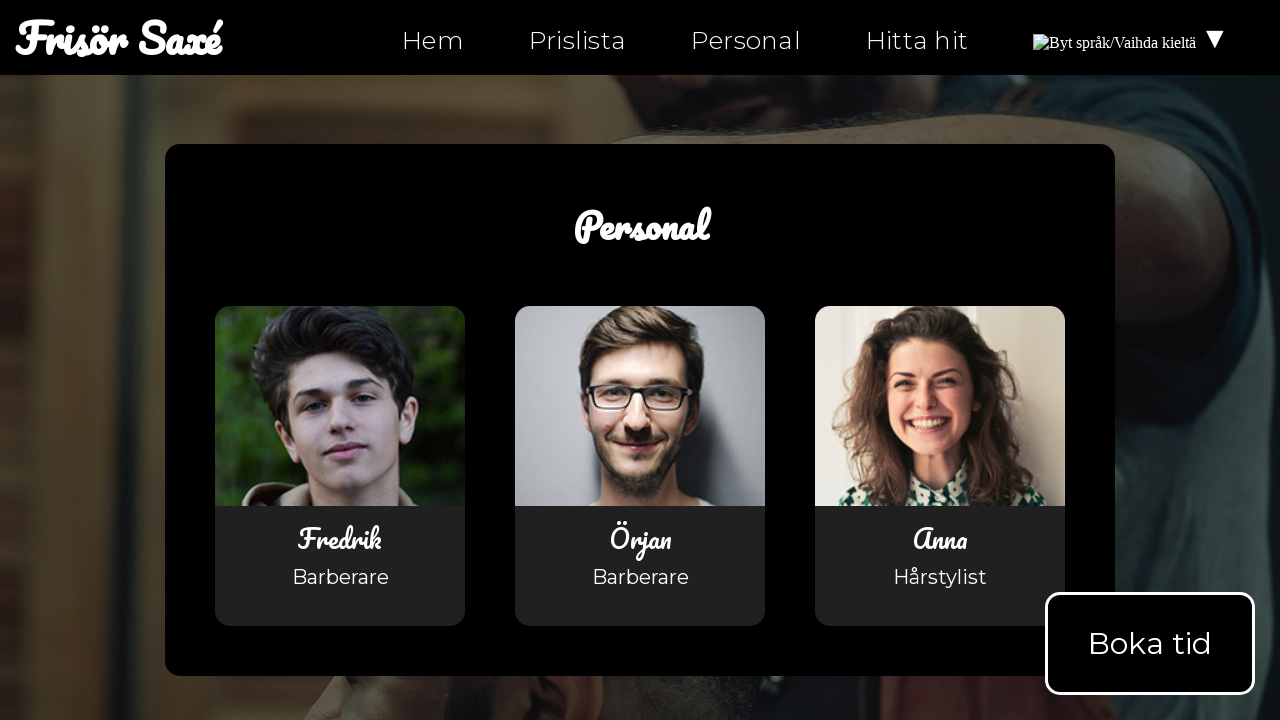

Verified image has valid src attribute: assets/images/orjan_johansson.png
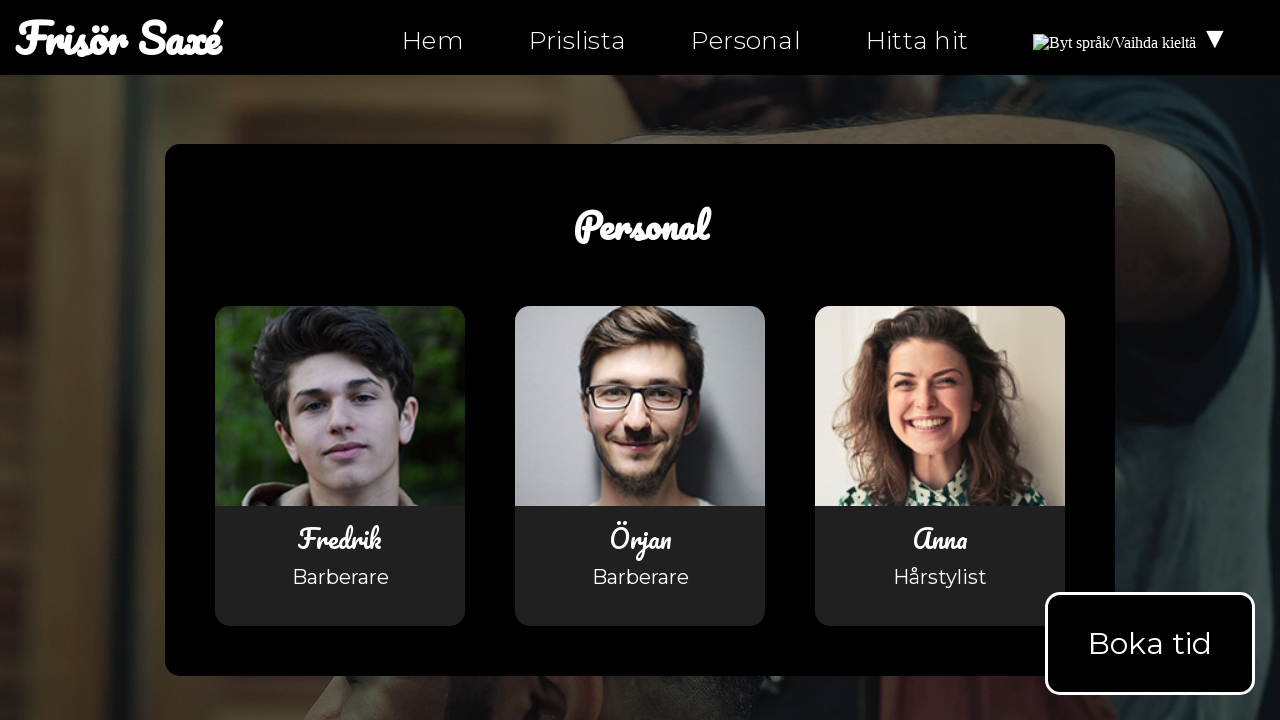

Retrieved src attribute from image: assets/images/anna_pettersson.png
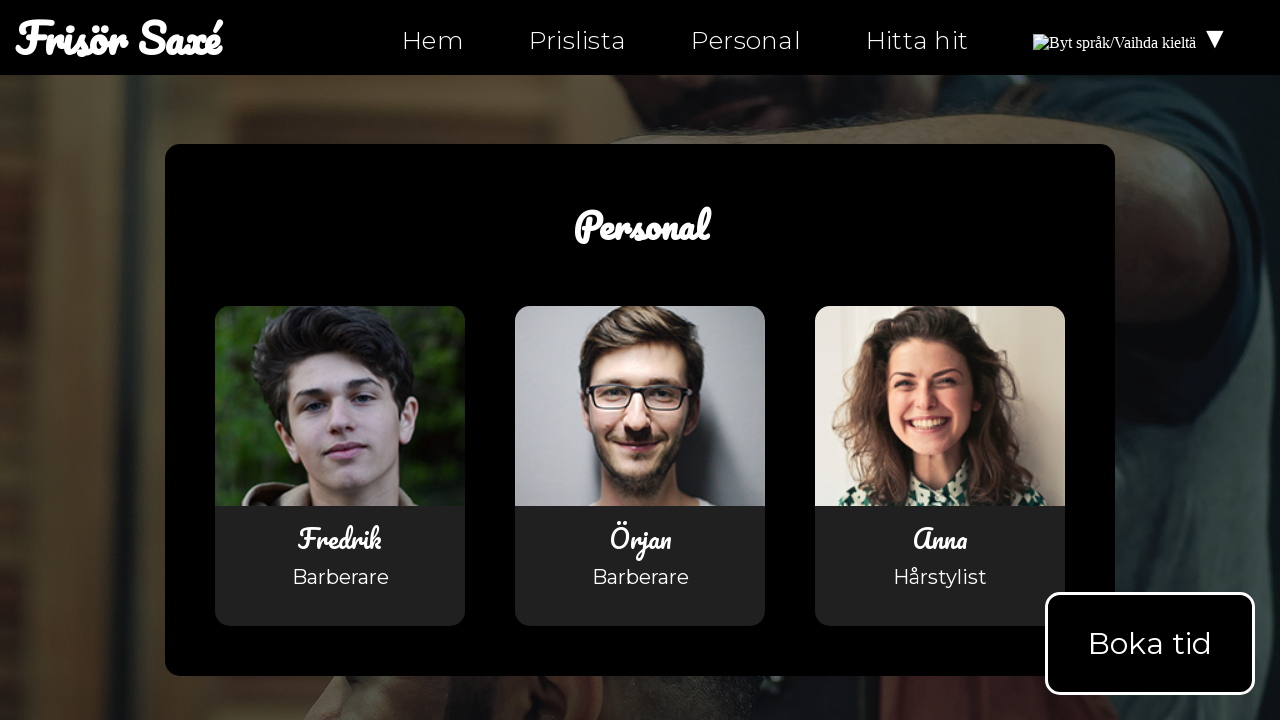

Verified image has valid src attribute: assets/images/anna_pettersson.png
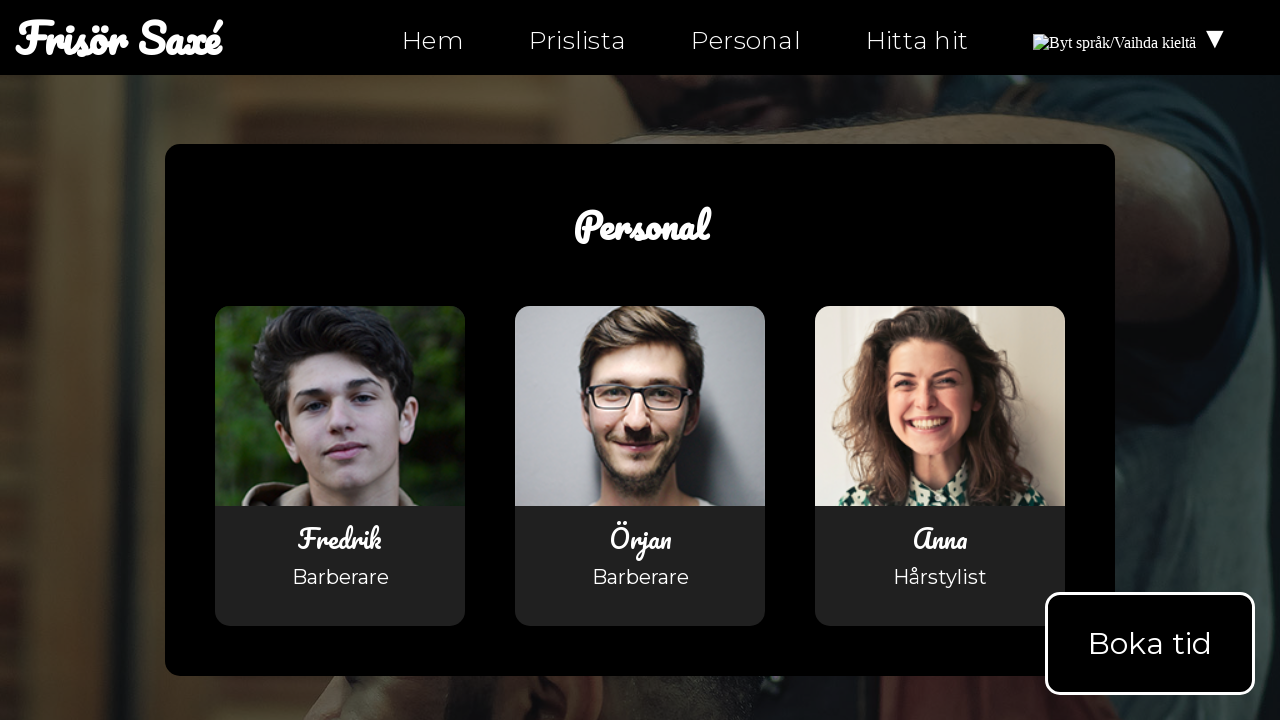

Navigated to hitta-hit.html
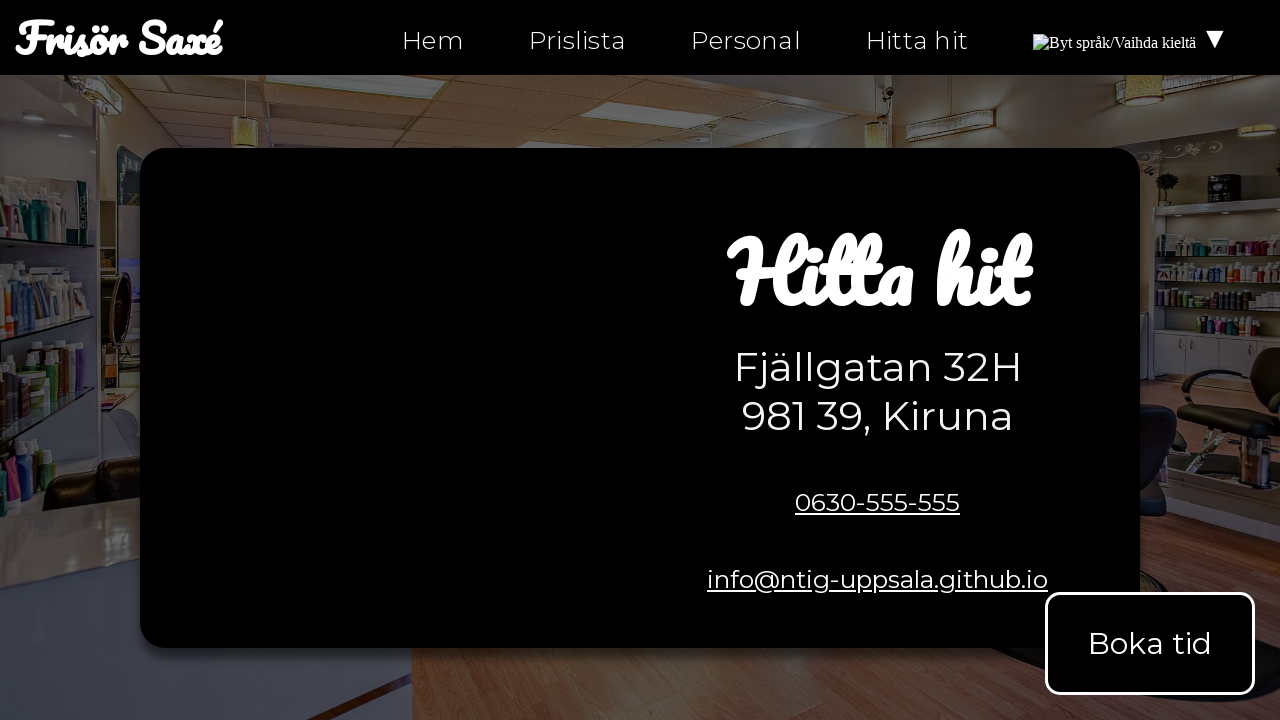

Waited for images to load on hitta-hit.html
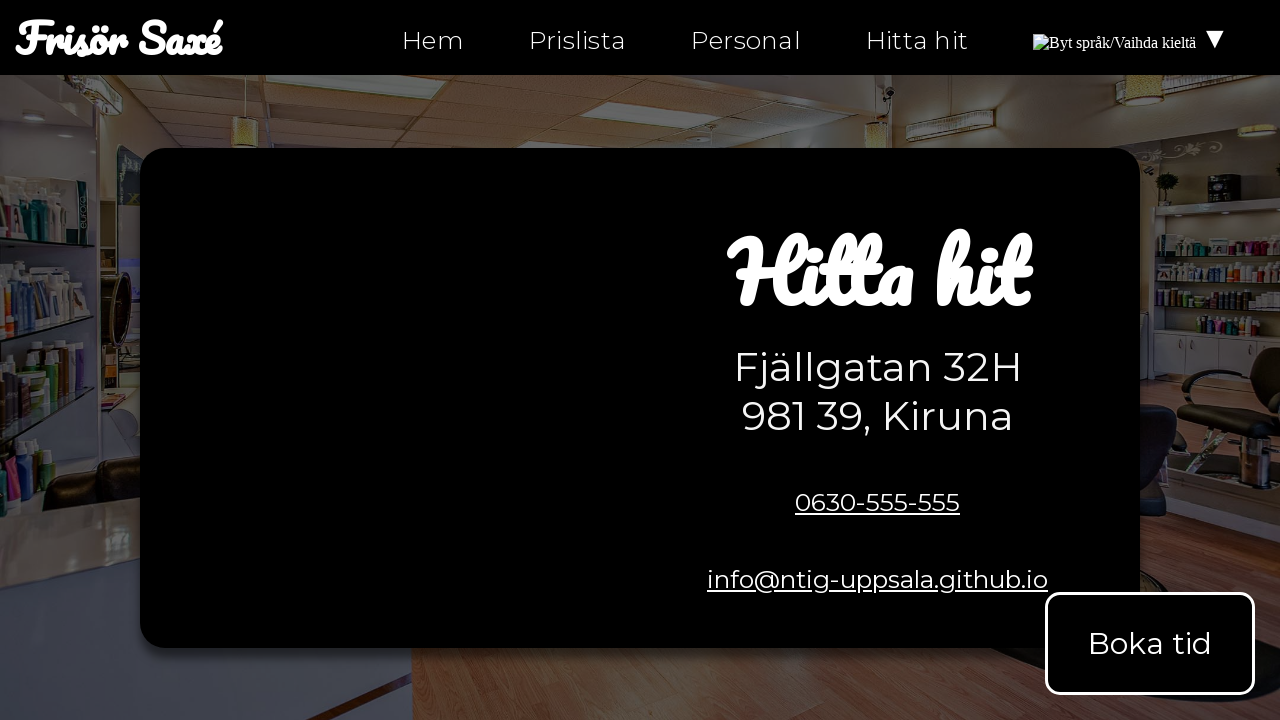

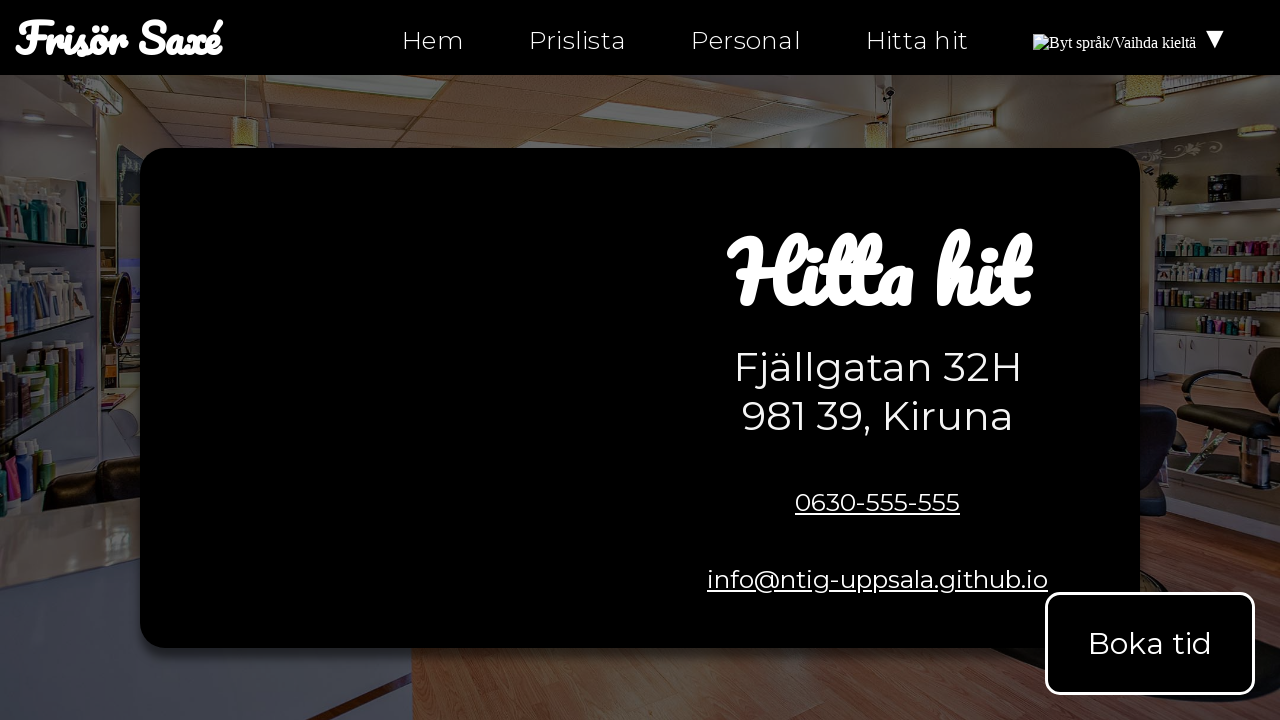